Tests browser window and tab handling by opening a new tab, switching to it to verify content, then switching back to open a new window

Starting URL: https://demoqa.com/browser-windows

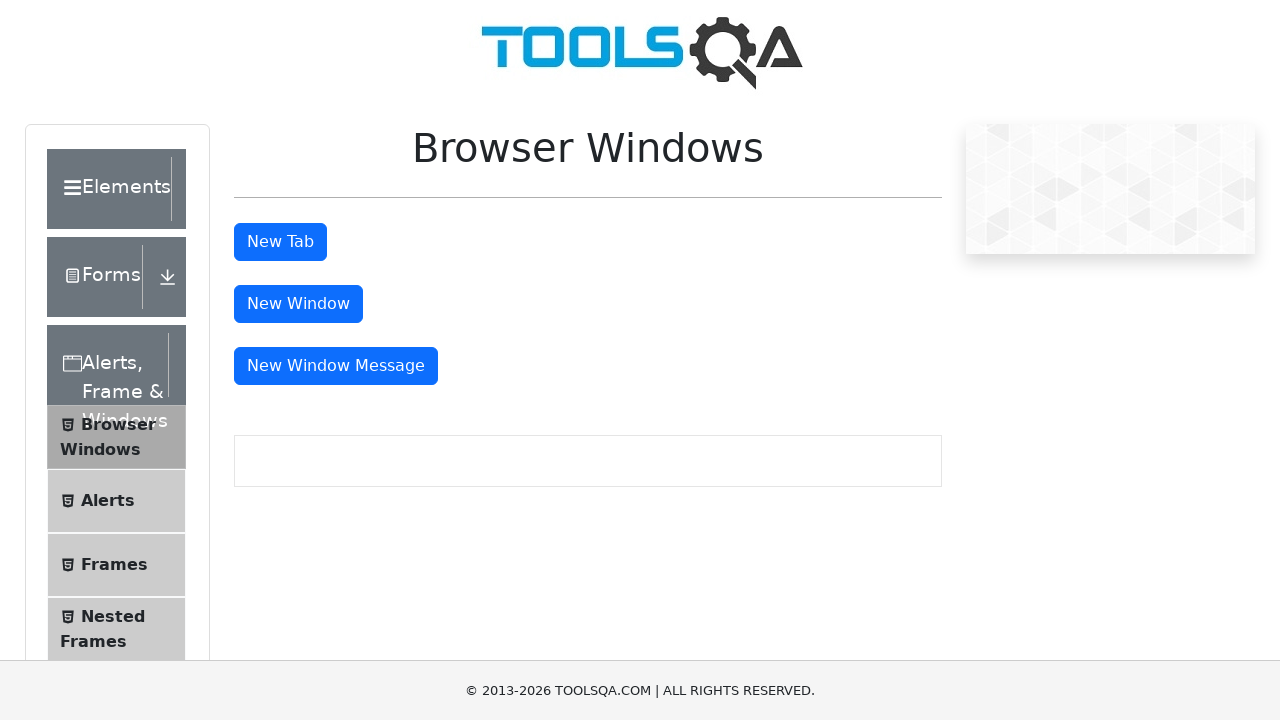

Clicked tab button to open a new tab at (280, 242) on #tabButton
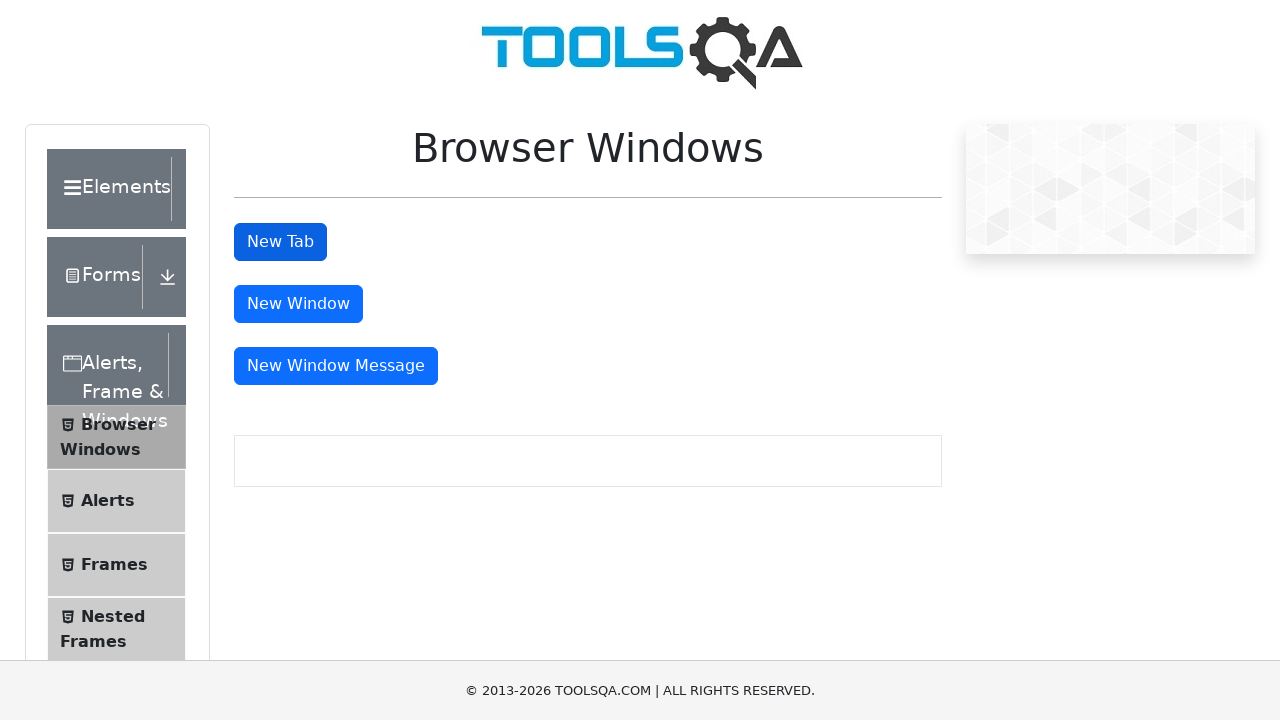

Retrieved newly opened tab from context
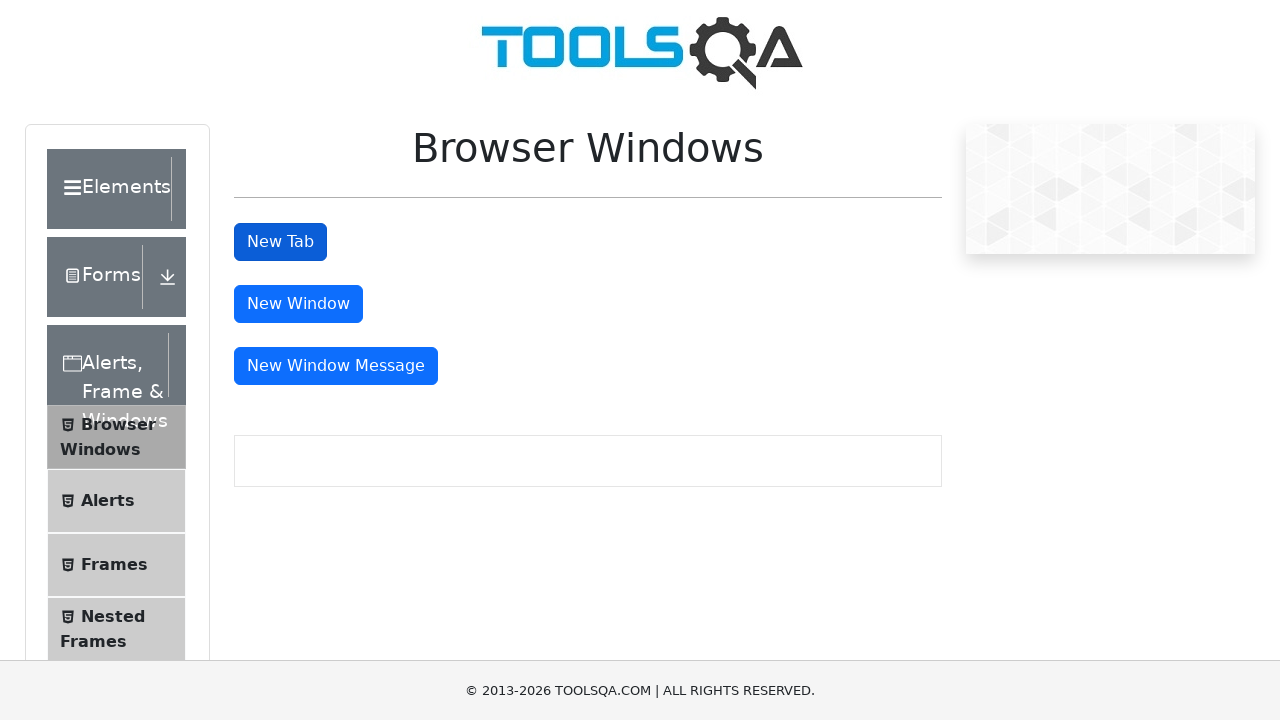

Waited for heading element in new tab to load
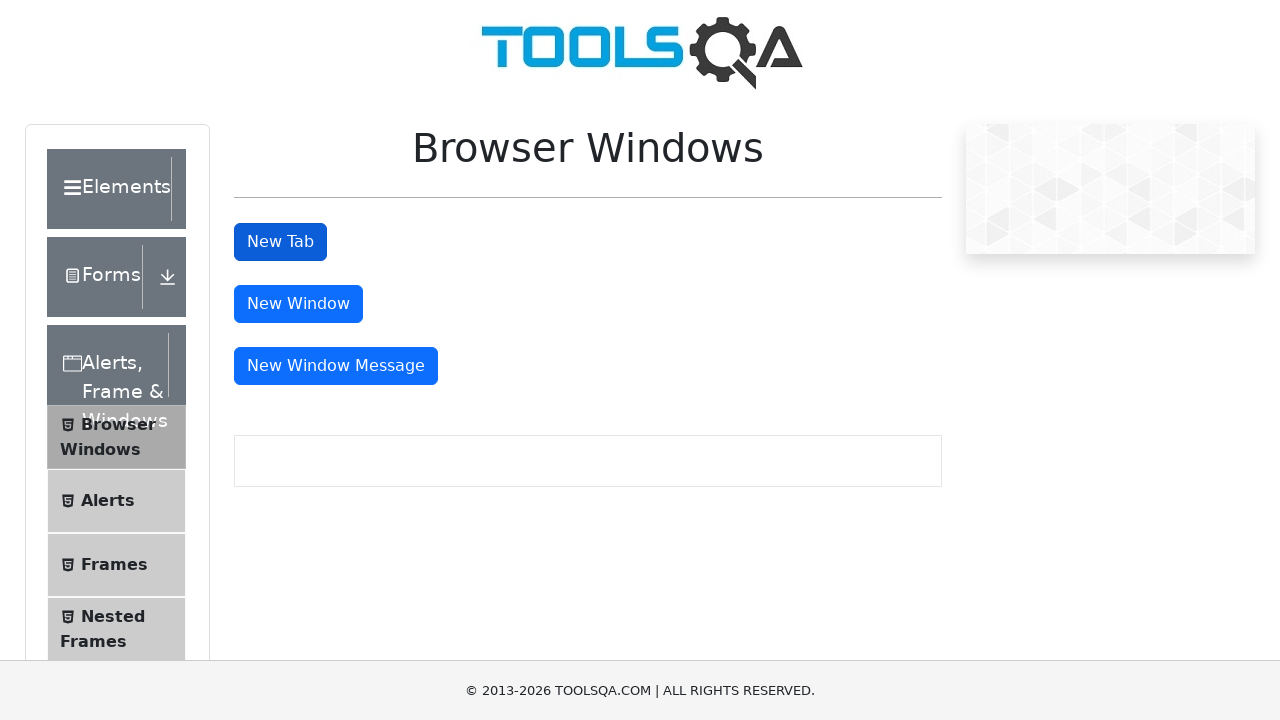

Retrieved heading text from new tab: 'This is a sample page'
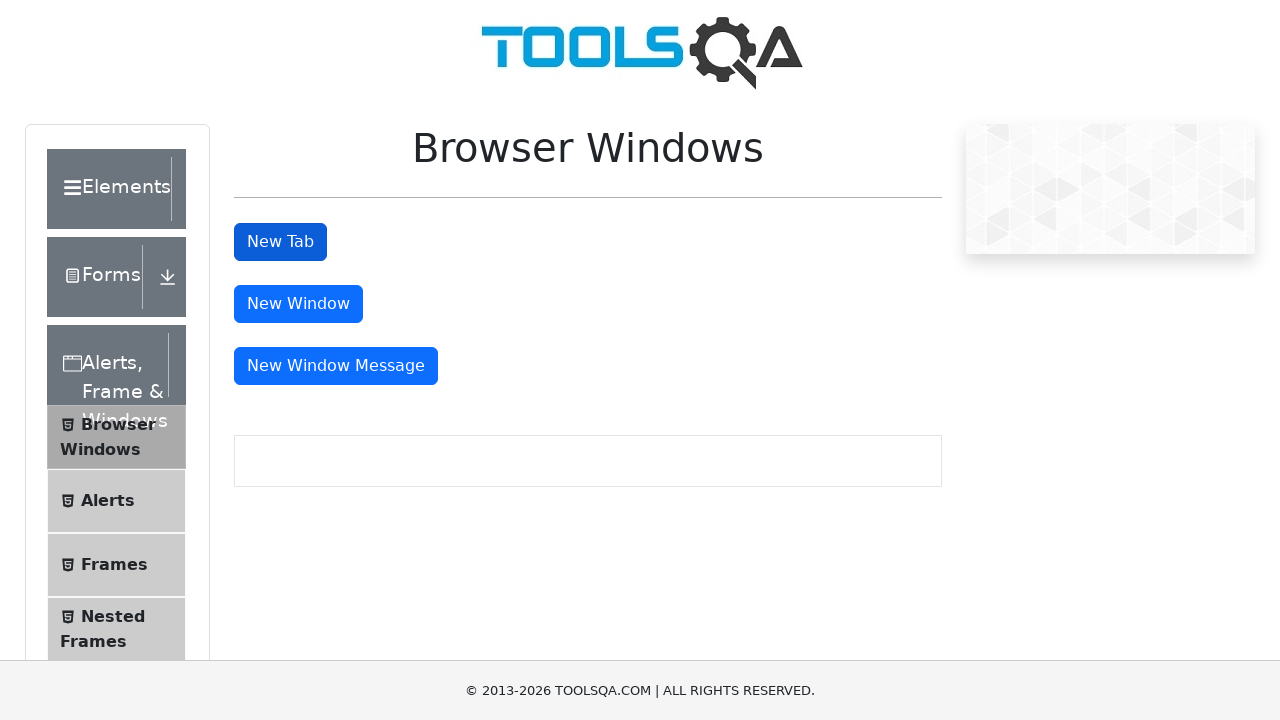

Clicked window button to open a new window from original tab at (298, 304) on #windowButton
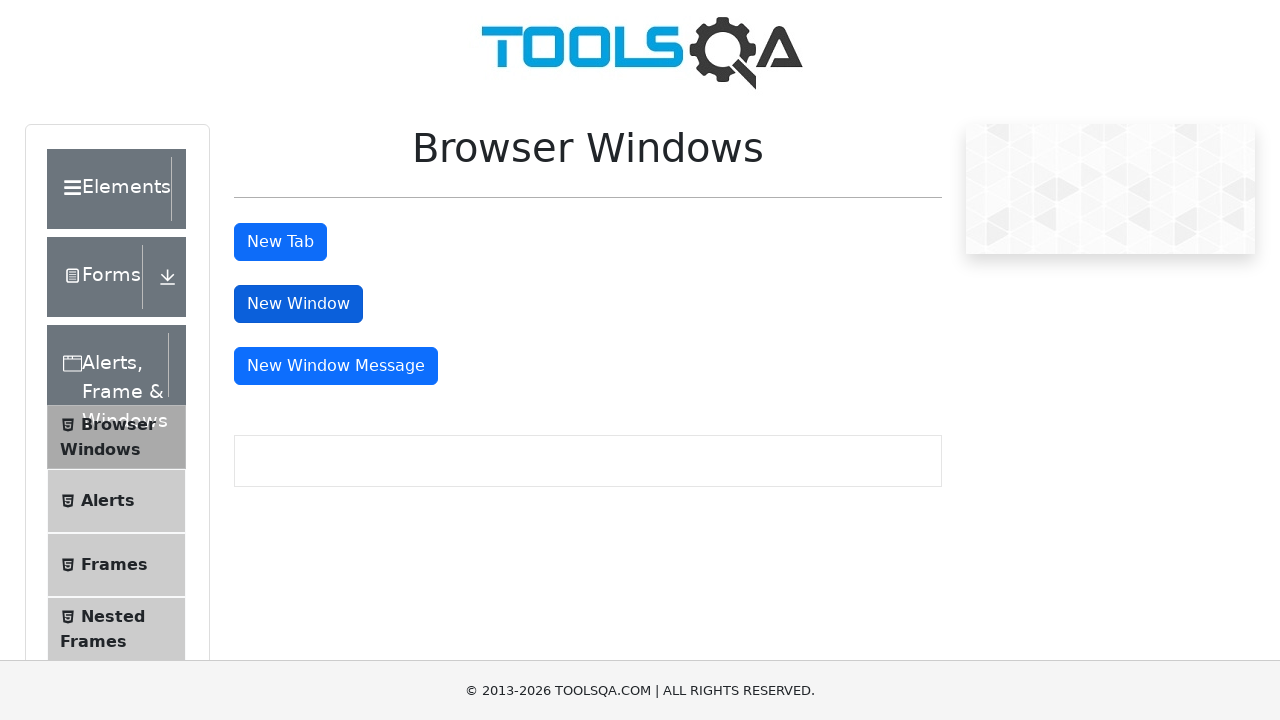

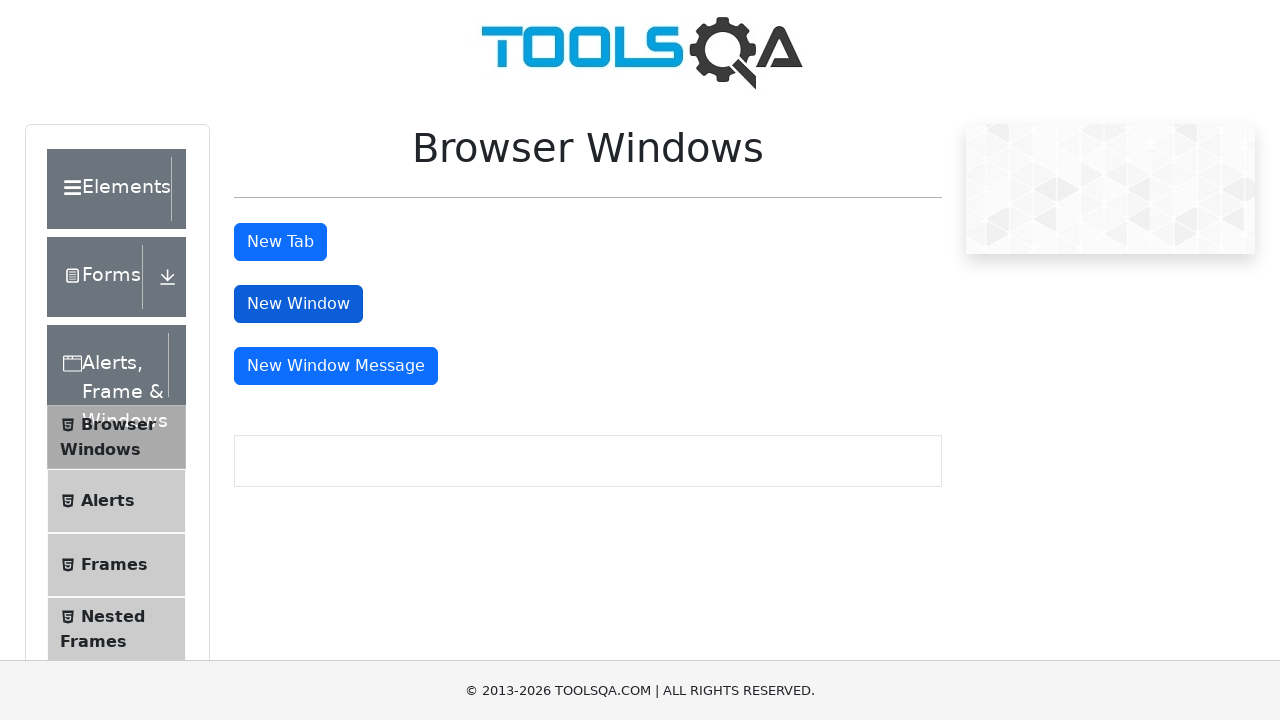